Tests various web interactions including hiding/showing elements, handling confirmation dialogs, mouse hover actions, and interacting with elements inside an iframe.

Starting URL: https://rahulshettyacademy.com/AutomationPractice/

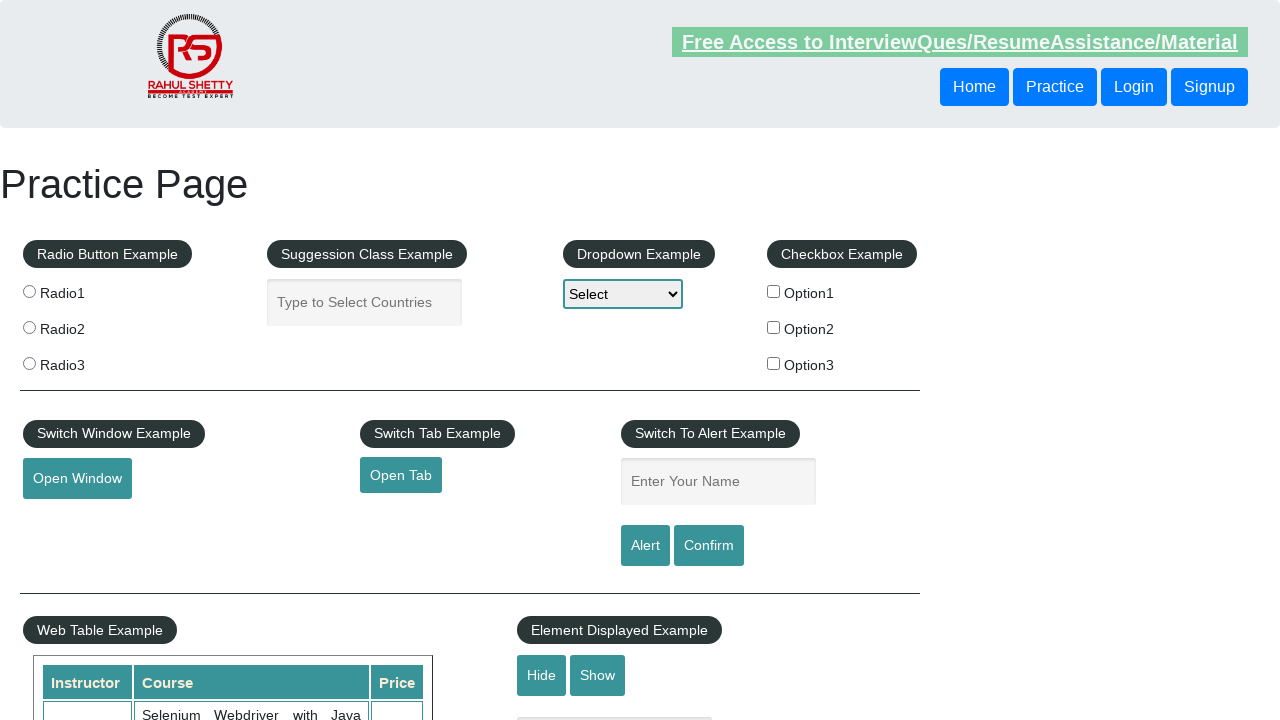

Waited for textbox to be visible
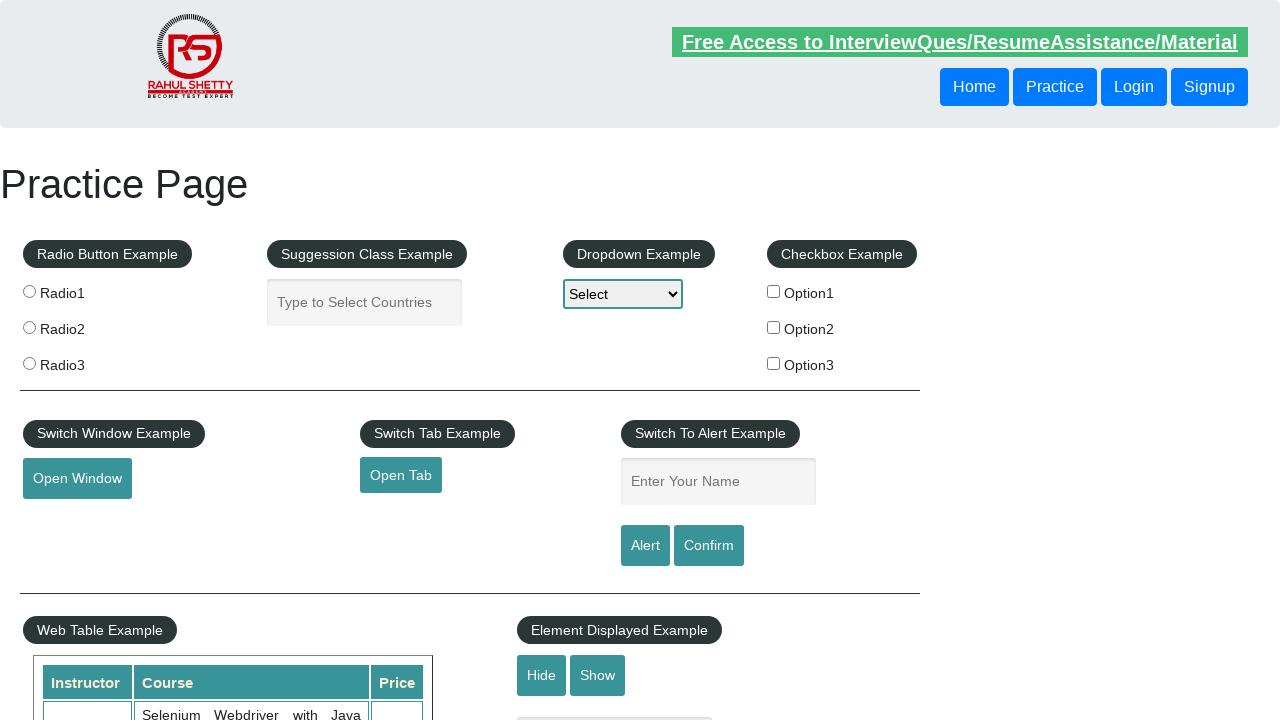

Clicked hide button to hide the textbox at (542, 675) on #hide-textbox
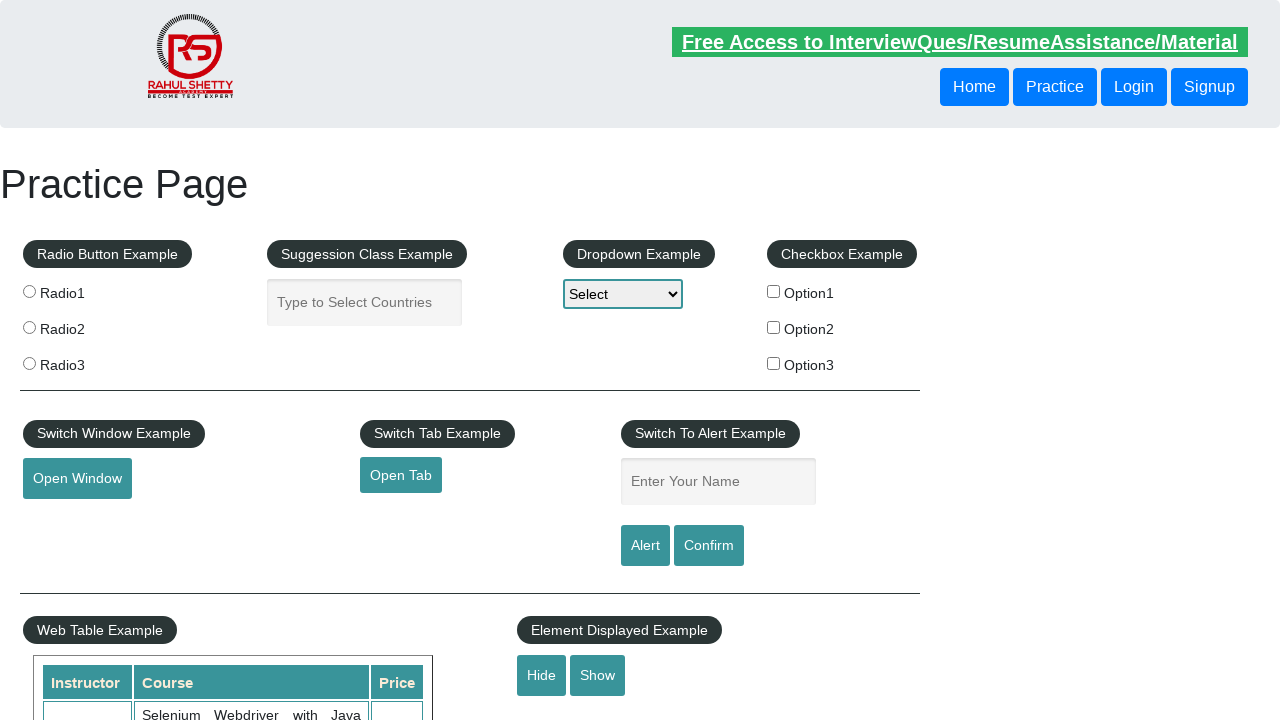

Verified that textbox is now hidden
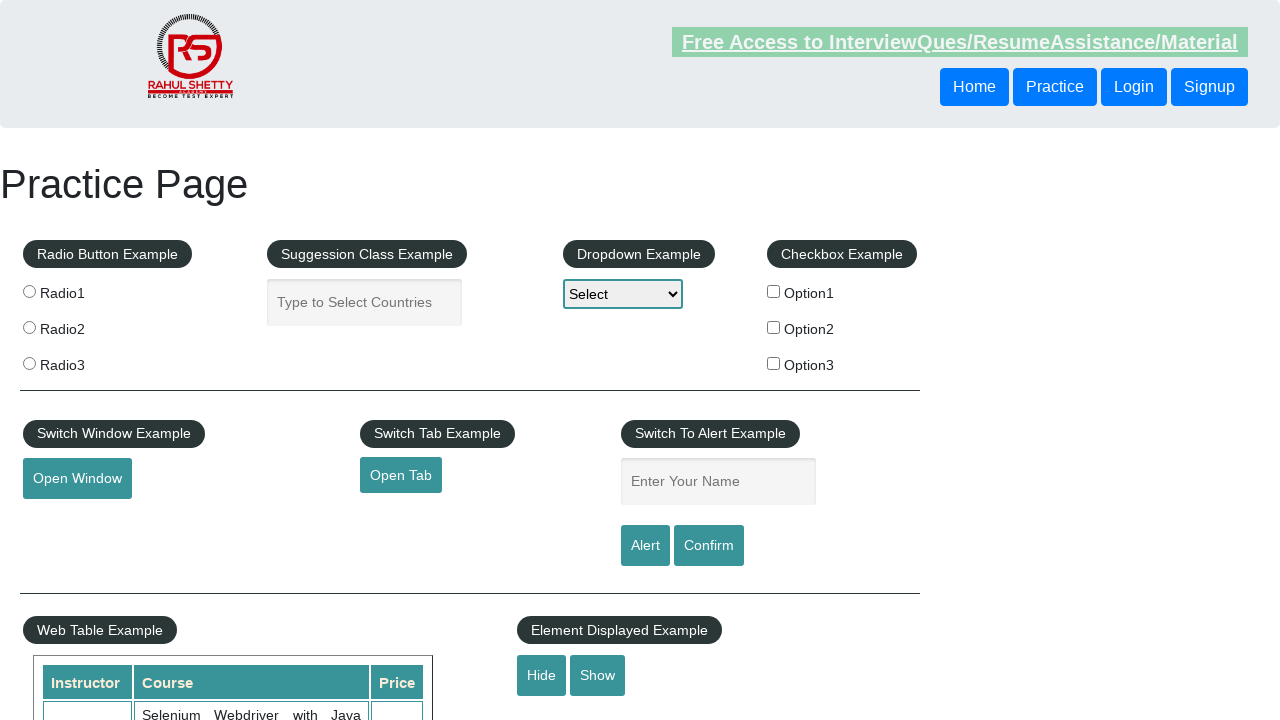

Set up dialog handler to accept confirmation dialogs
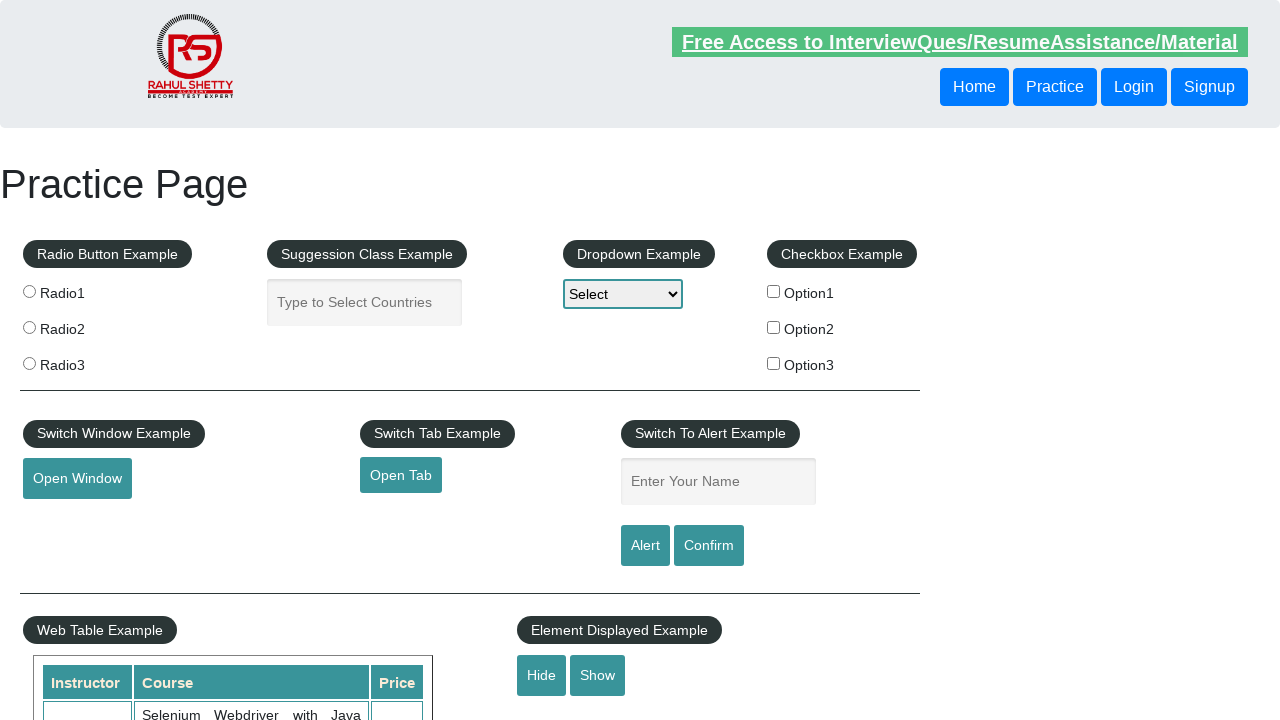

Clicked confirm button which triggered a dialog at (709, 546) on #confirmbtn
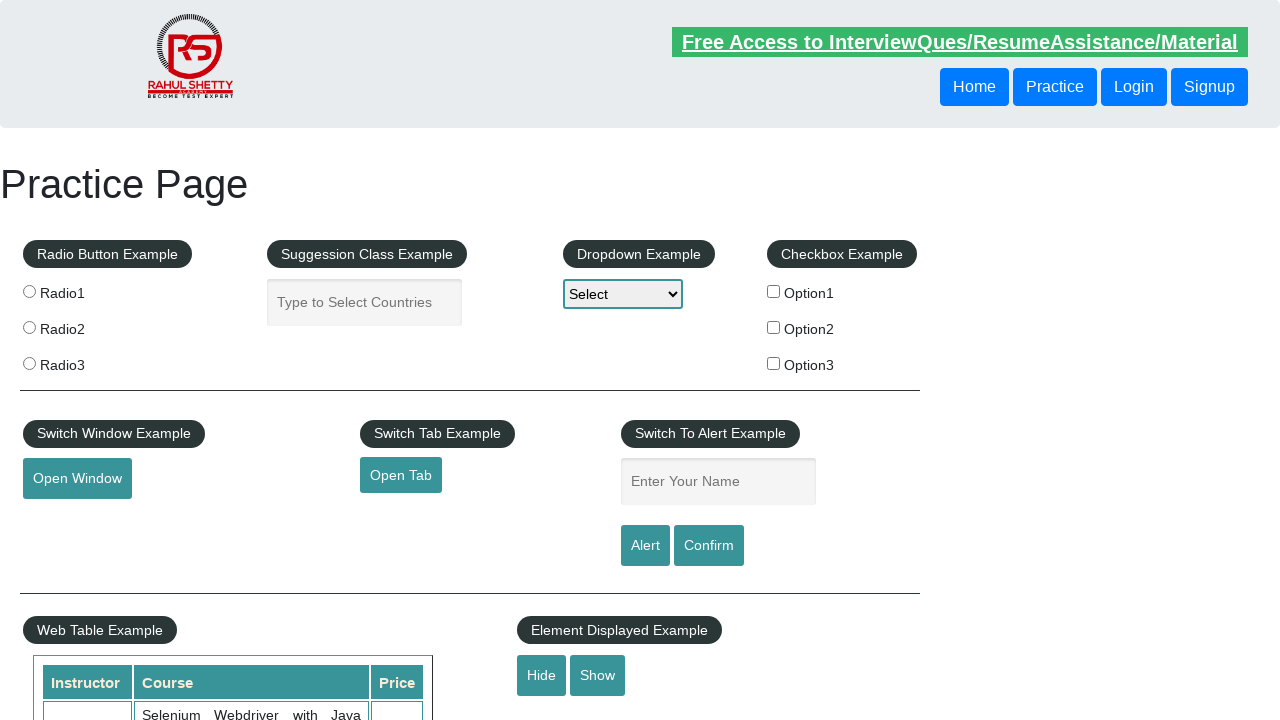

Hovered over mouse hover element to reveal dropdown at (83, 361) on #mousehover
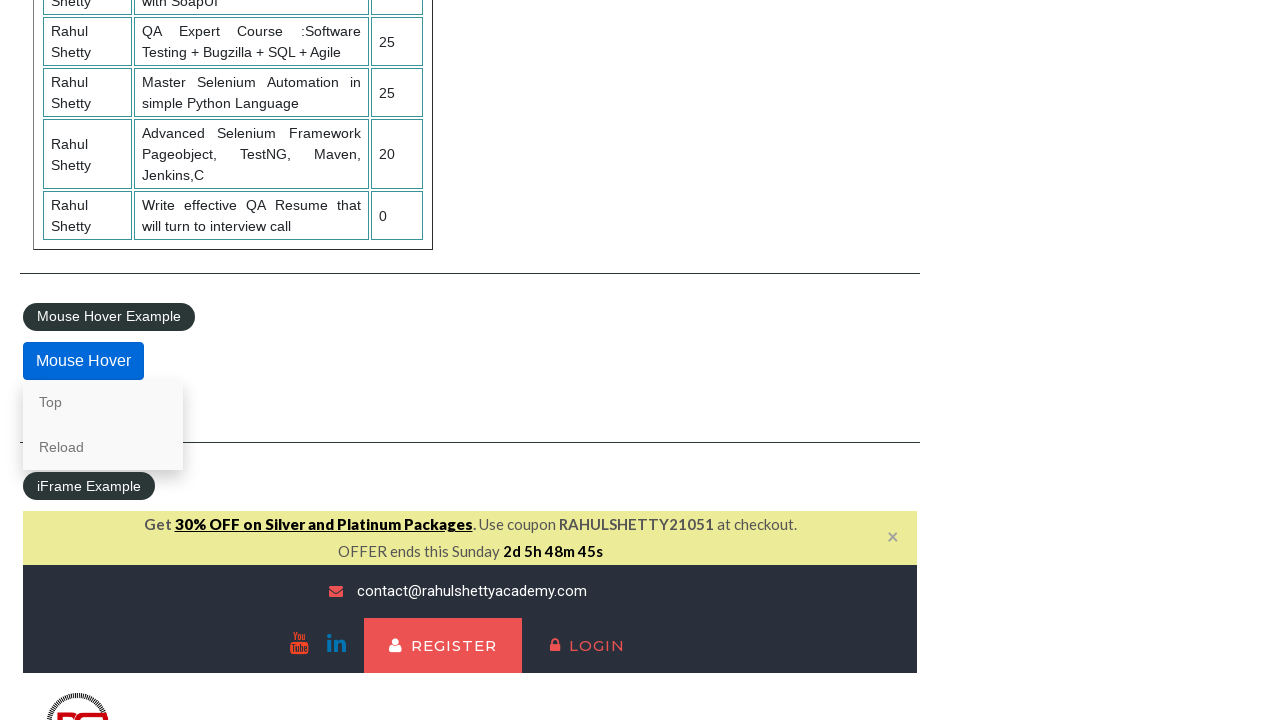

Clicked on 'Lifetime Access' link within the iframe at (307, 360) on #courses-iframe >> internal:control=enter-frame >> li a[href*='lifetime-access']
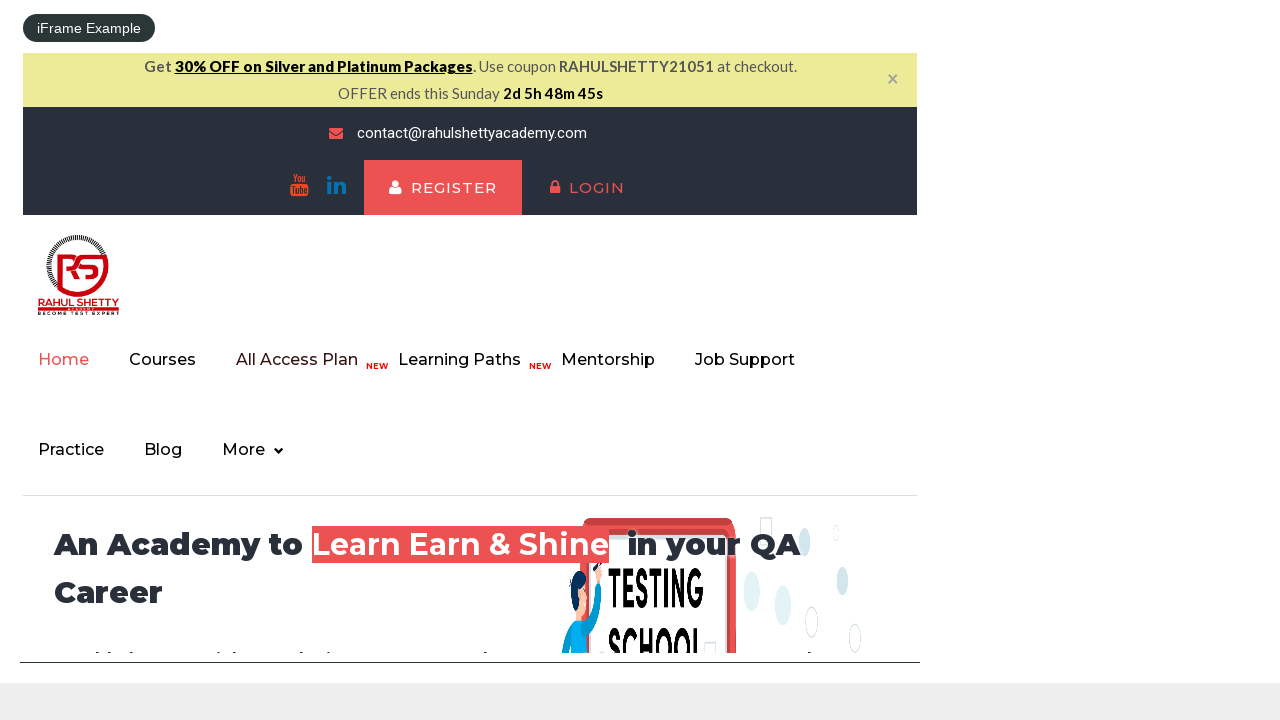

Retrieved heading text from iframe: Join 13,522 Happy Subscibers!
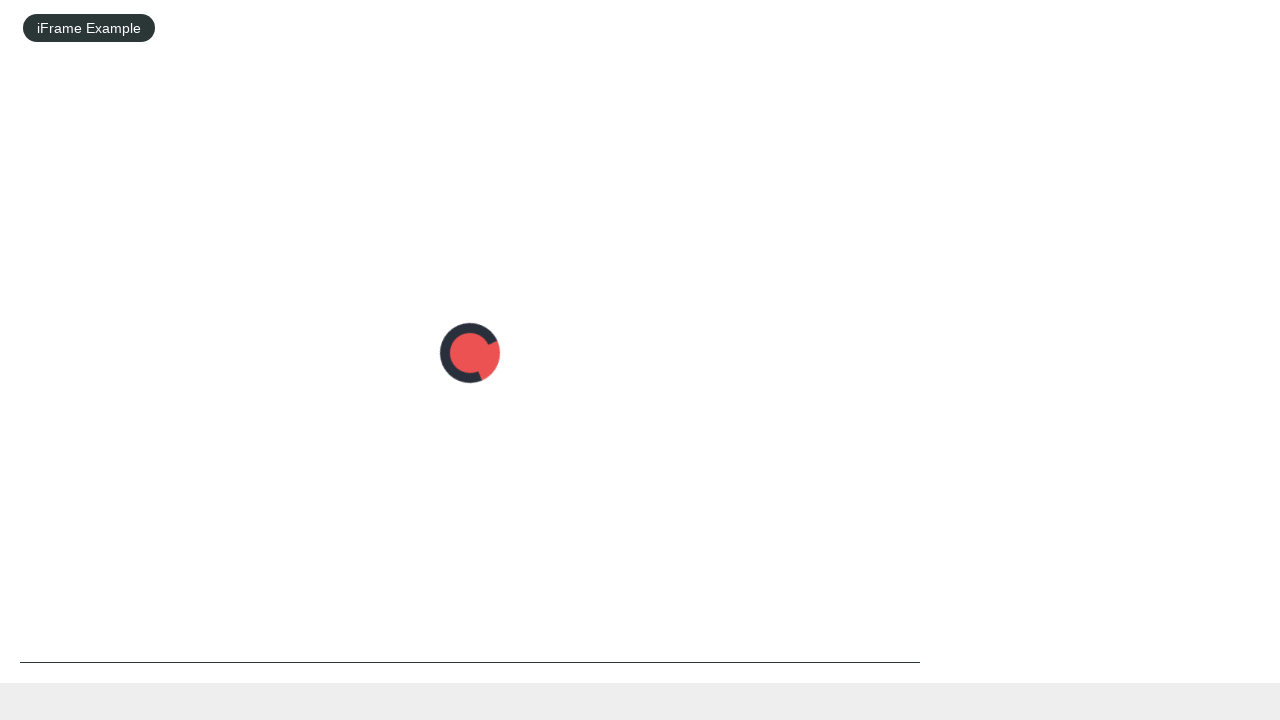

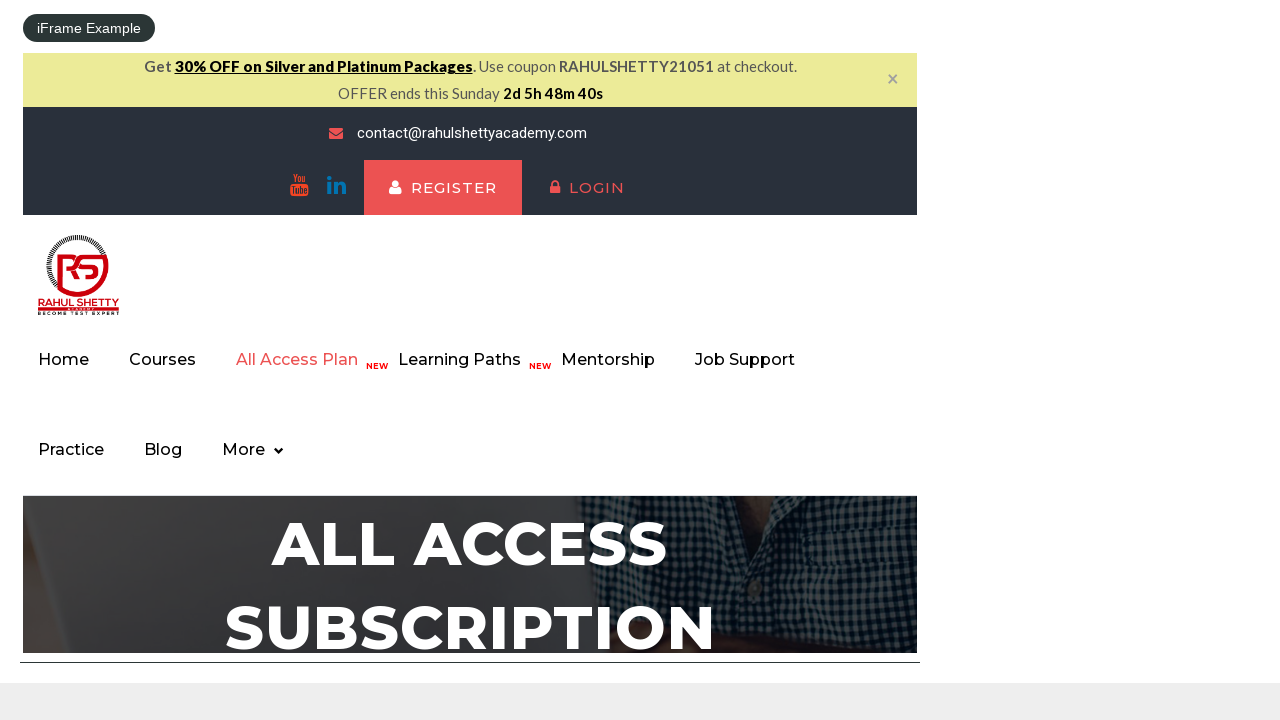